Tests various mouse events including single click, double click, and right-click (context menu) interactions on a training page demonstrating mouse event handling.

Starting URL: https://training-support.net/webelements/mouse-events

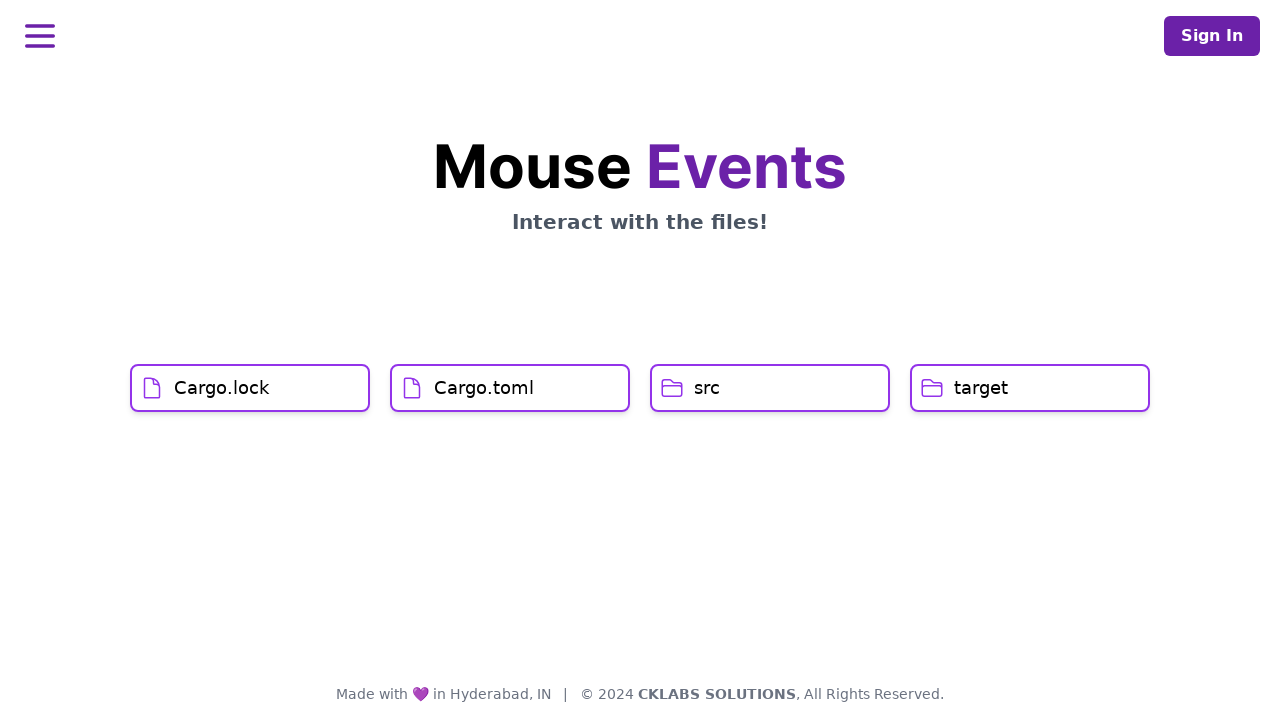

Navigated to mouse events training page
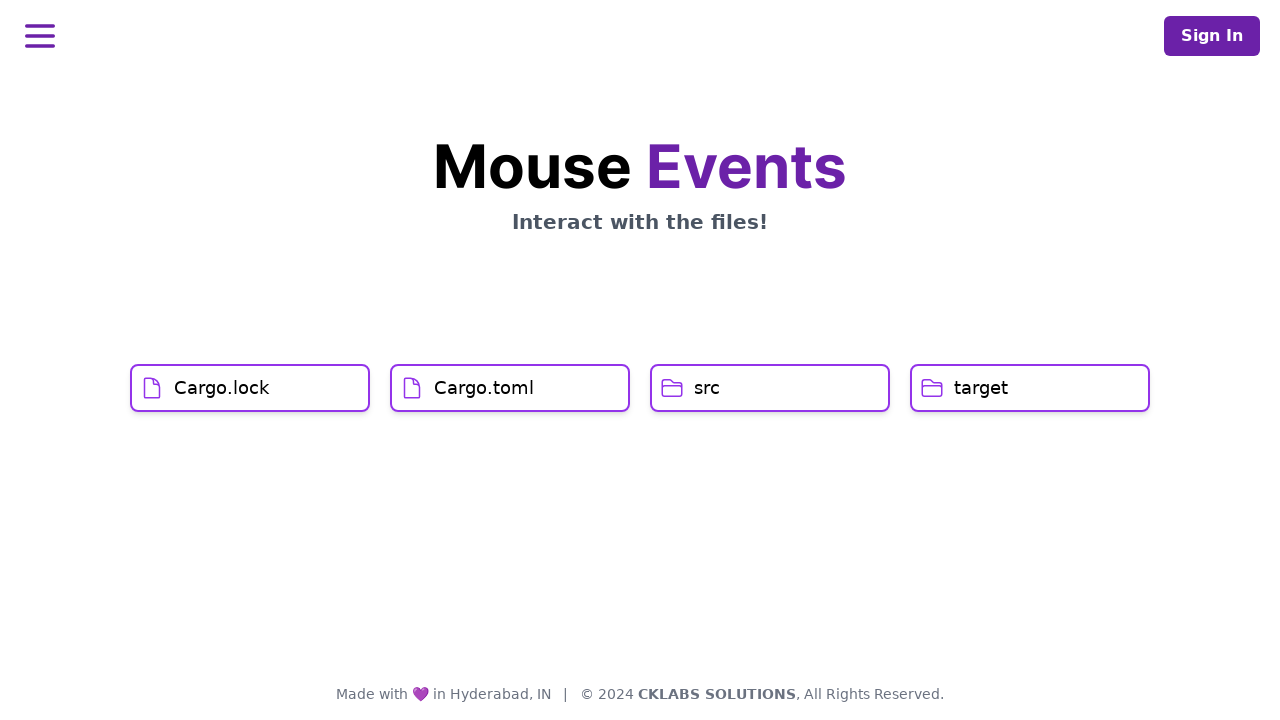

Single clicked on Cargo.lock element at (222, 388) on xpath=//h1[text()='Cargo.lock']
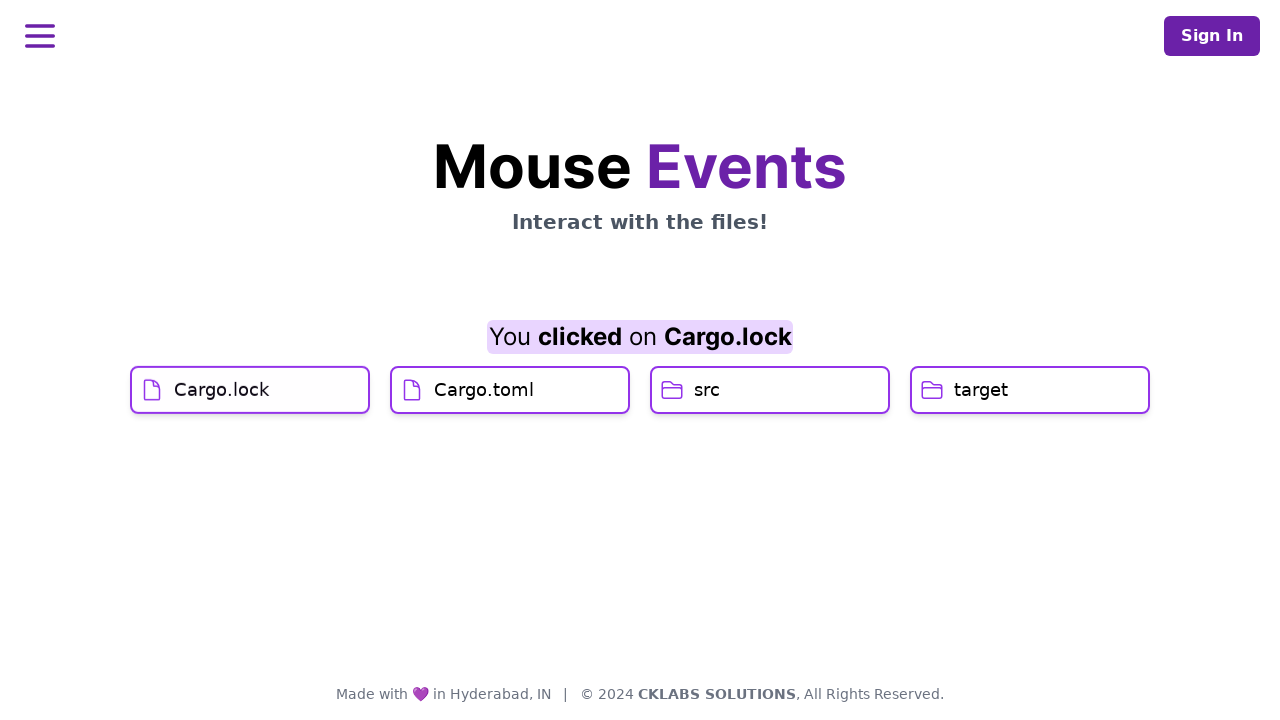

Single clicked on Cargo.toml element at (484, 420) on xpath=//h1[text()='Cargo.toml']
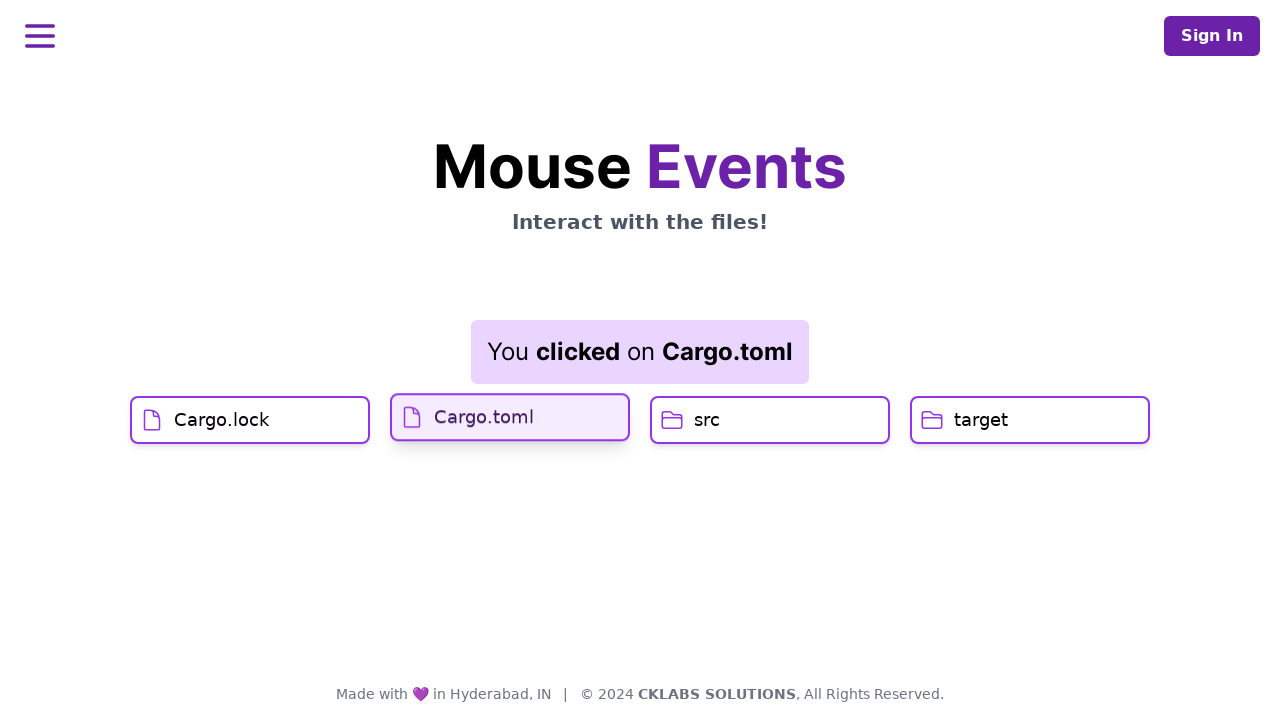

Result element loaded after Cargo.toml click
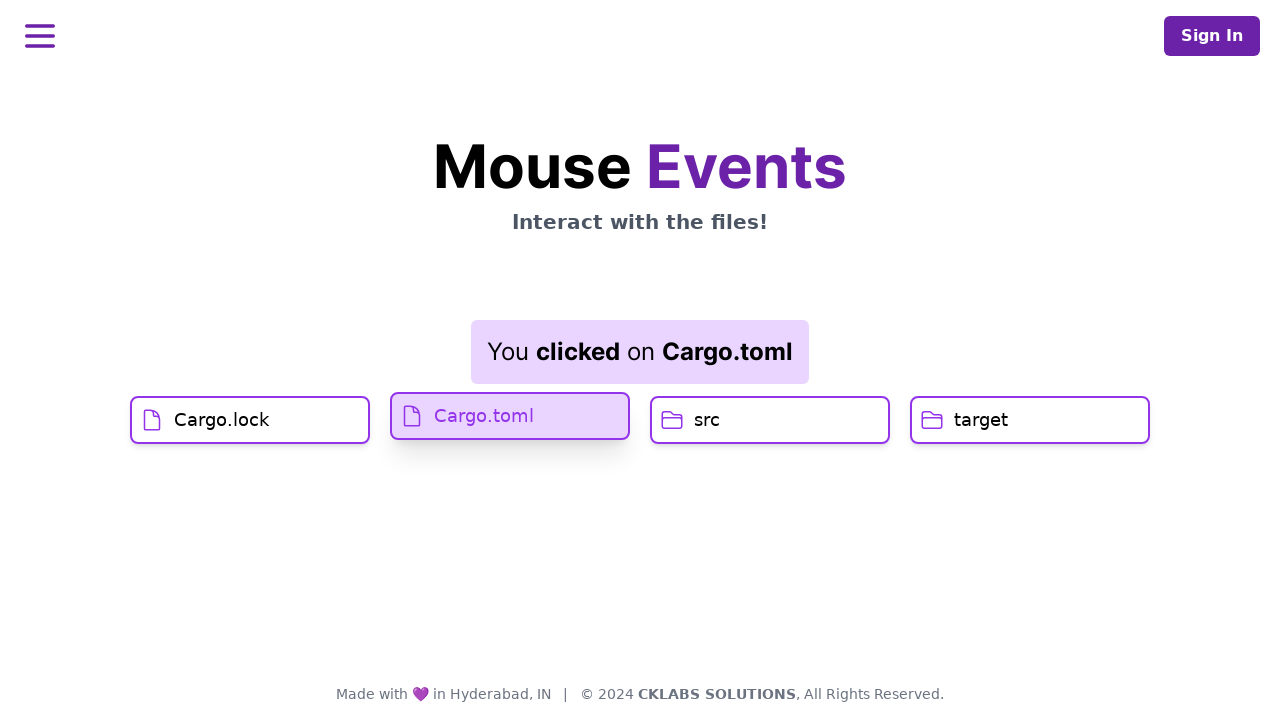

Double clicked on src element at (707, 420) on xpath=//h1[text()='src']
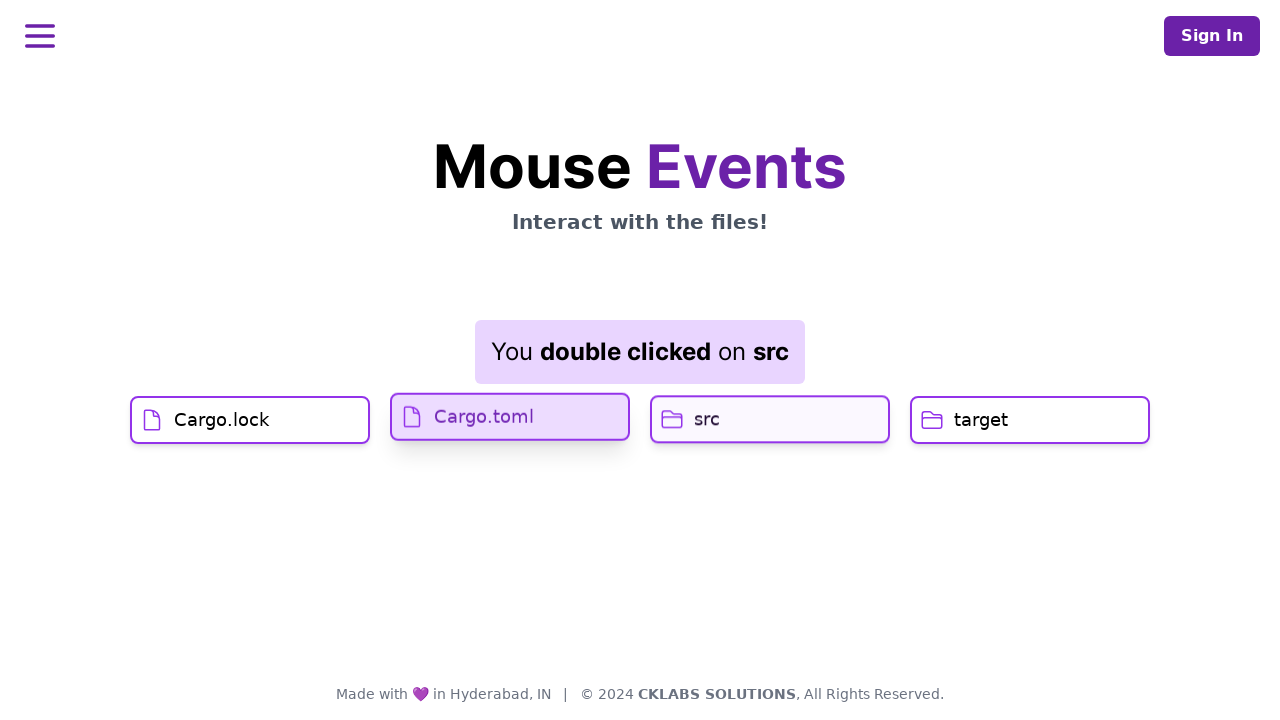

Right-clicked on target element to open context menu at (981, 420) on //h1[text()='target']
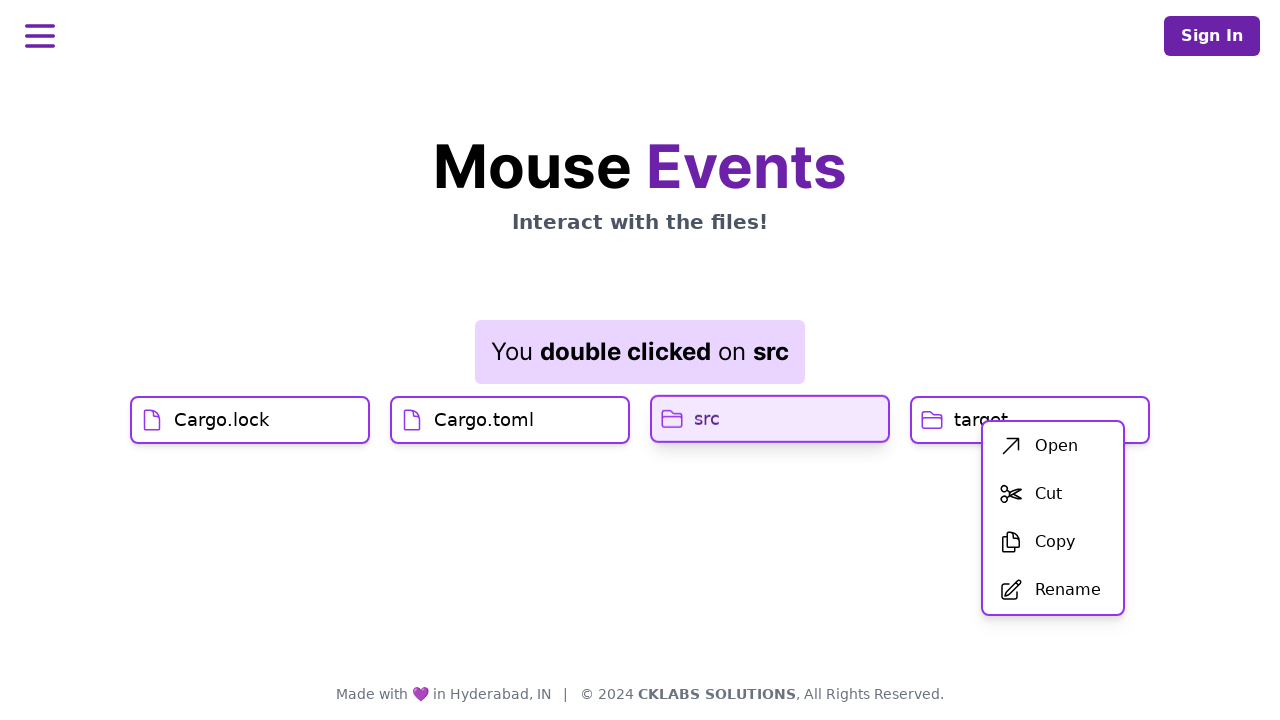

Clicked on first context menu item at (1053, 446) on xpath=//div[@id='menu']/div/ul/li[1]
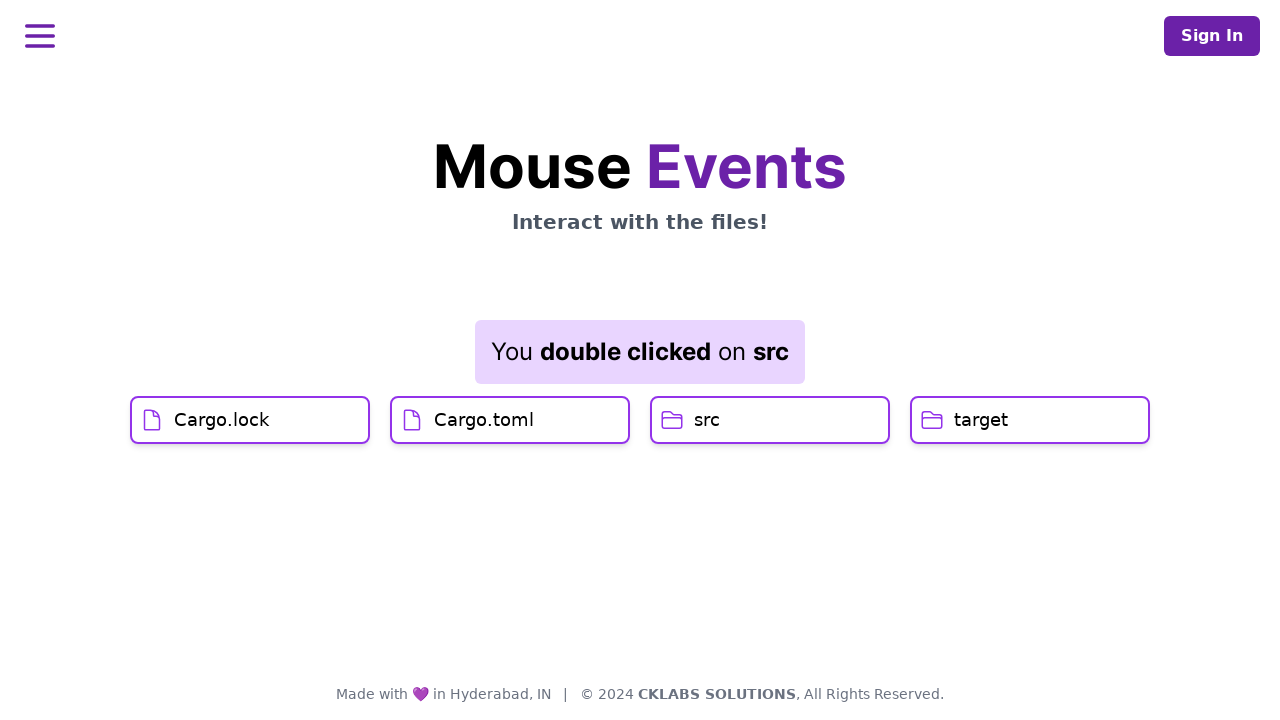

Result element loaded after context menu selection
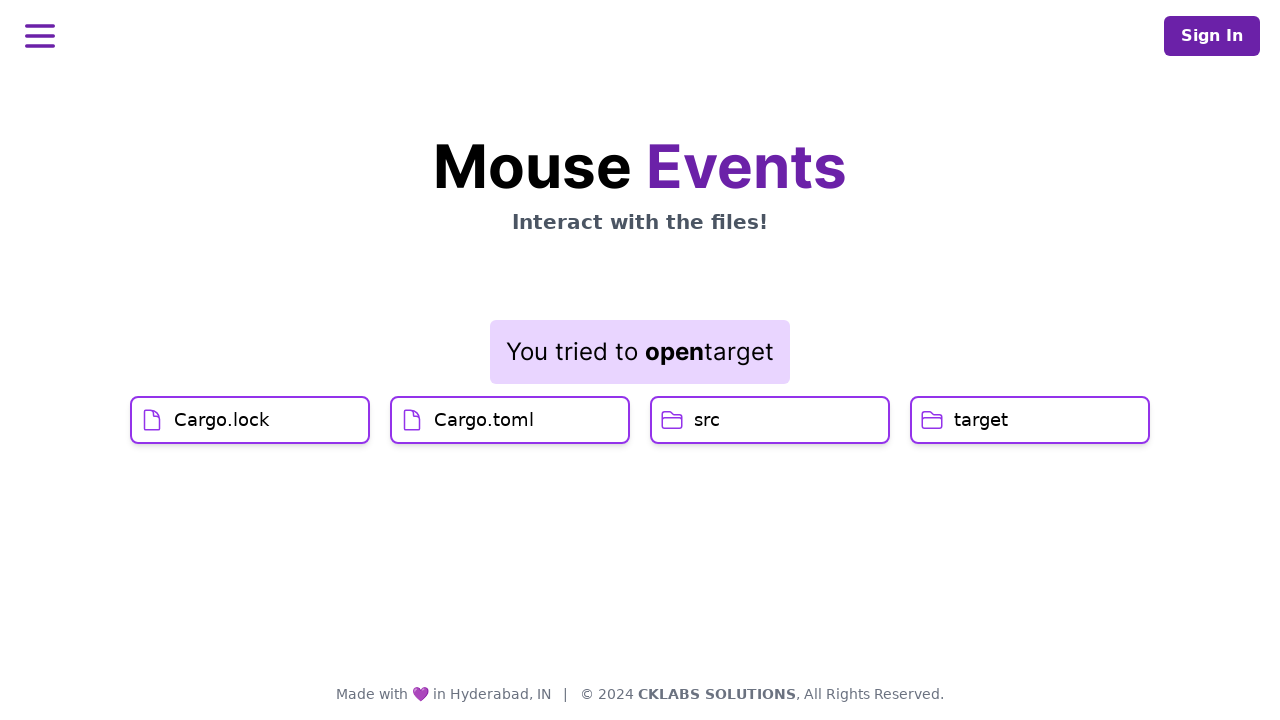

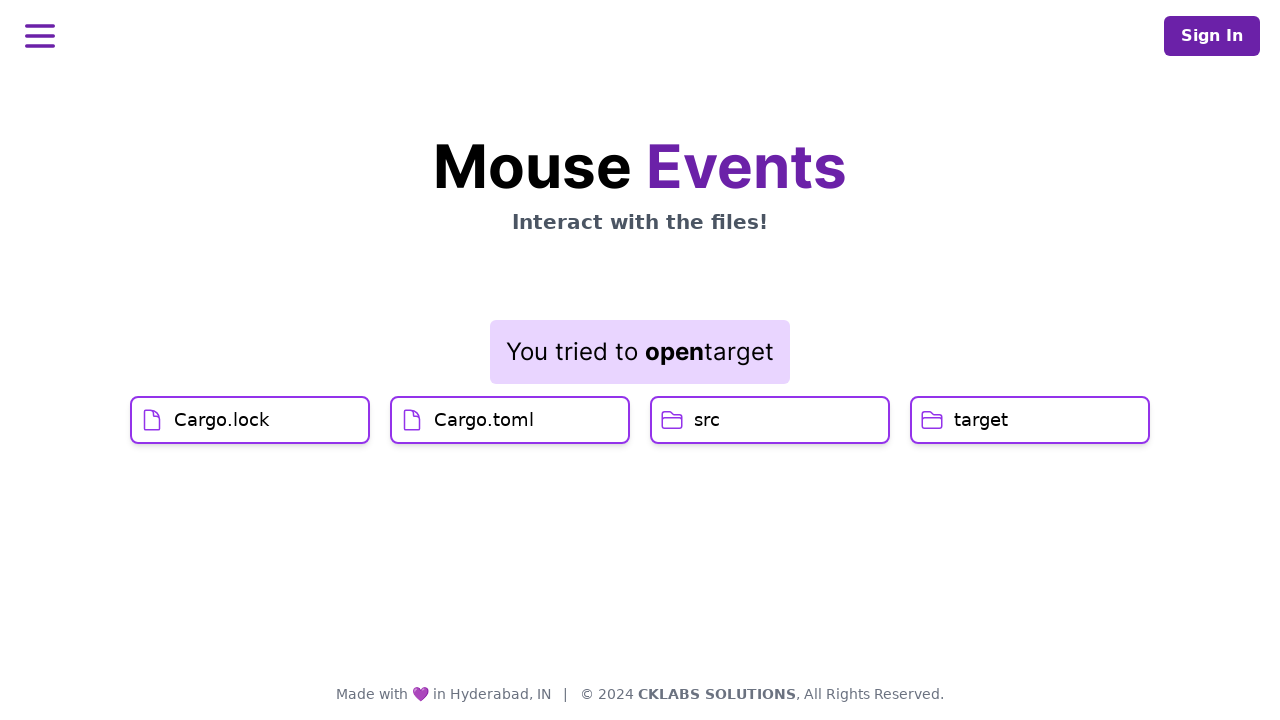